Navigates to the Calley website sitemap and clicks through multiple page links to verify they load correctly, visiting the homepage, lifetime offer, demo, teams features, and pro features pages.

Starting URL: https://www.getcalley.com/page-sitemap.xml

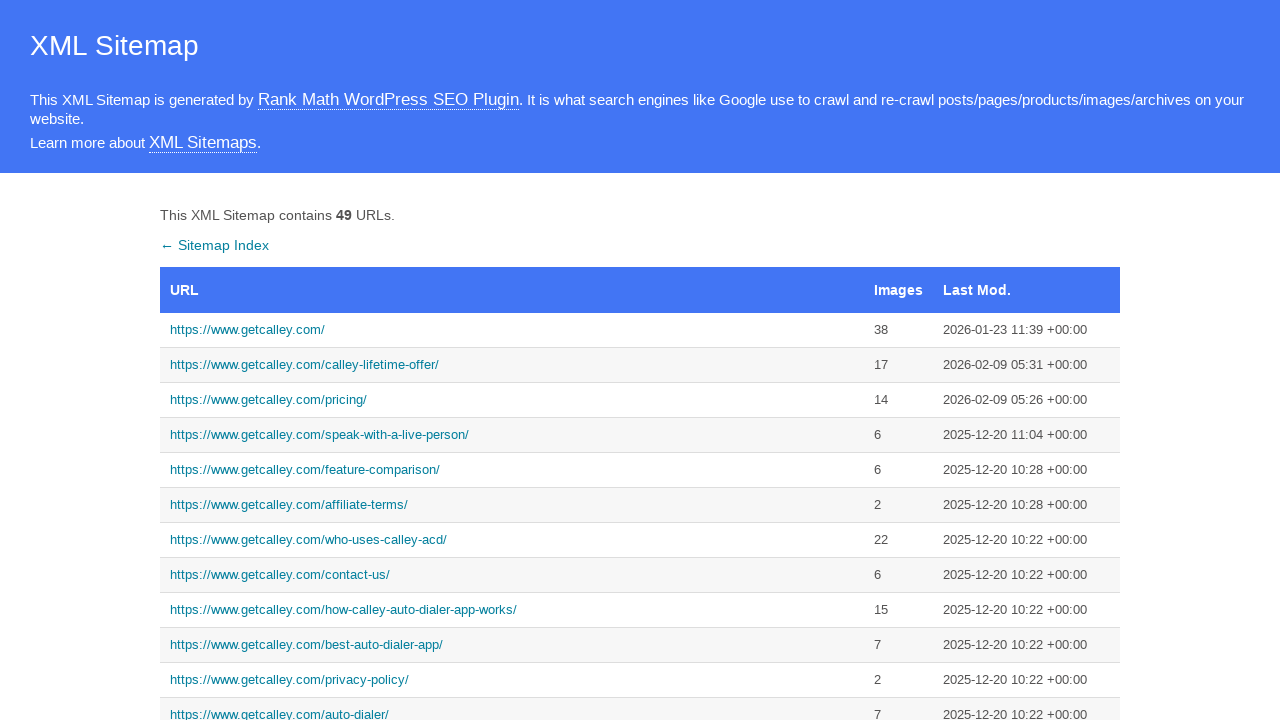

Clicked link to https://www.getcalley.com/ at (512, 330) on a[href='https://www.getcalley.com/']
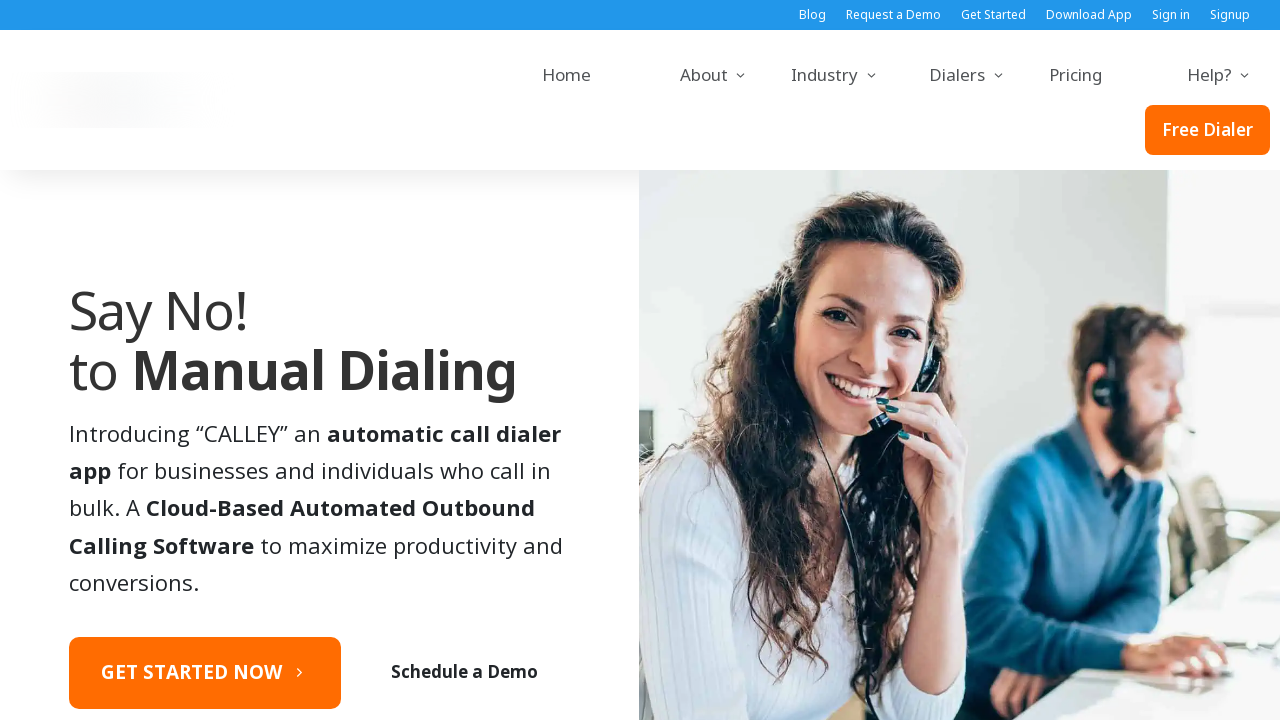

Page loaded: https://www.getcalley.com/
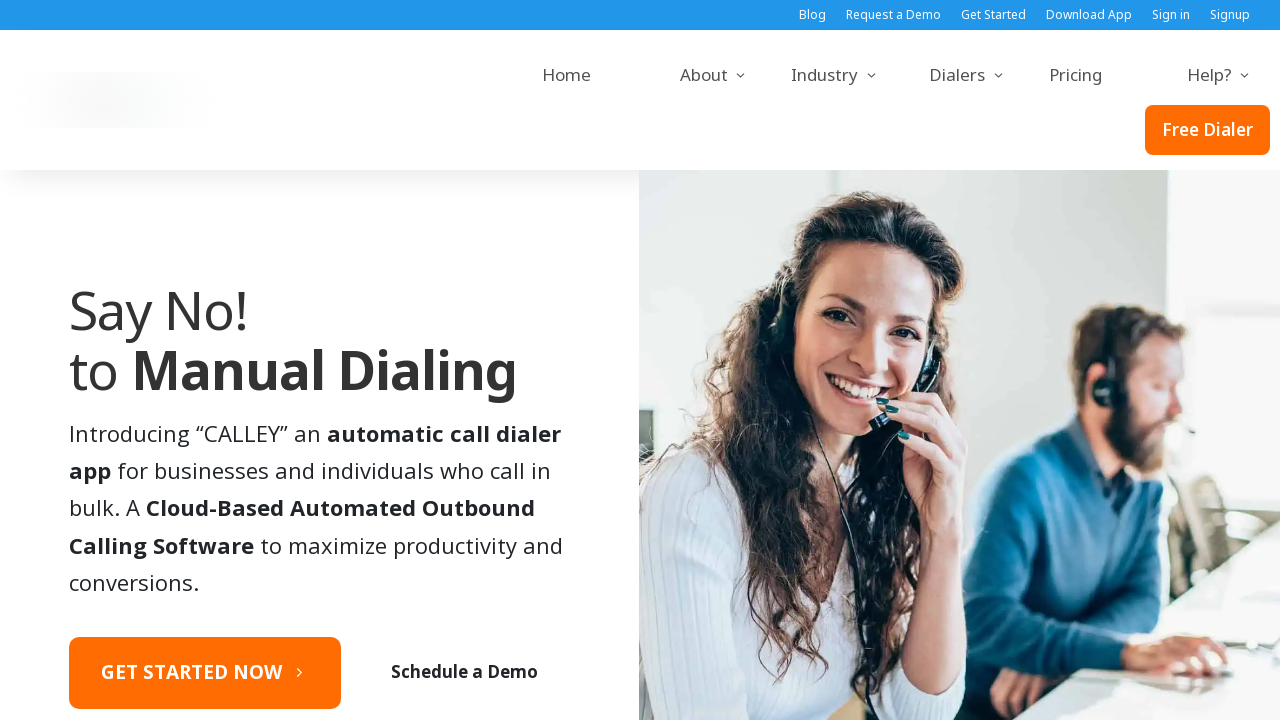

Navigated back to sitemap
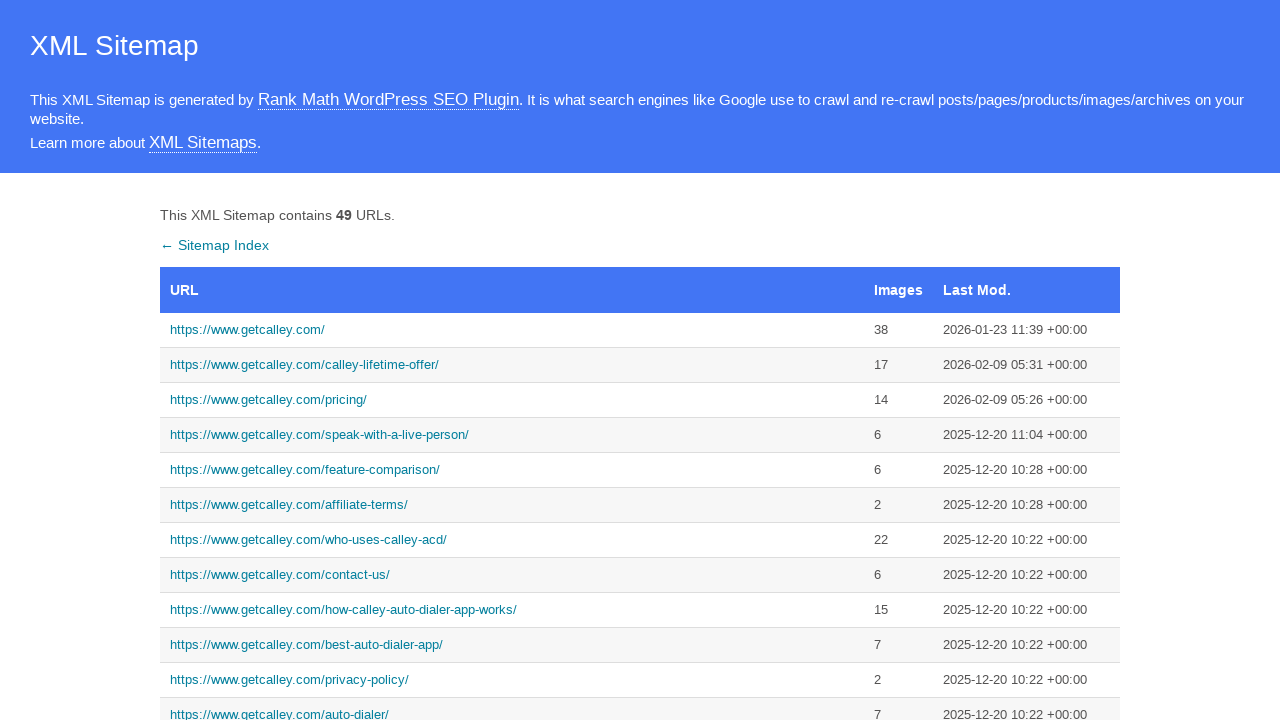

Sitemap reloaded
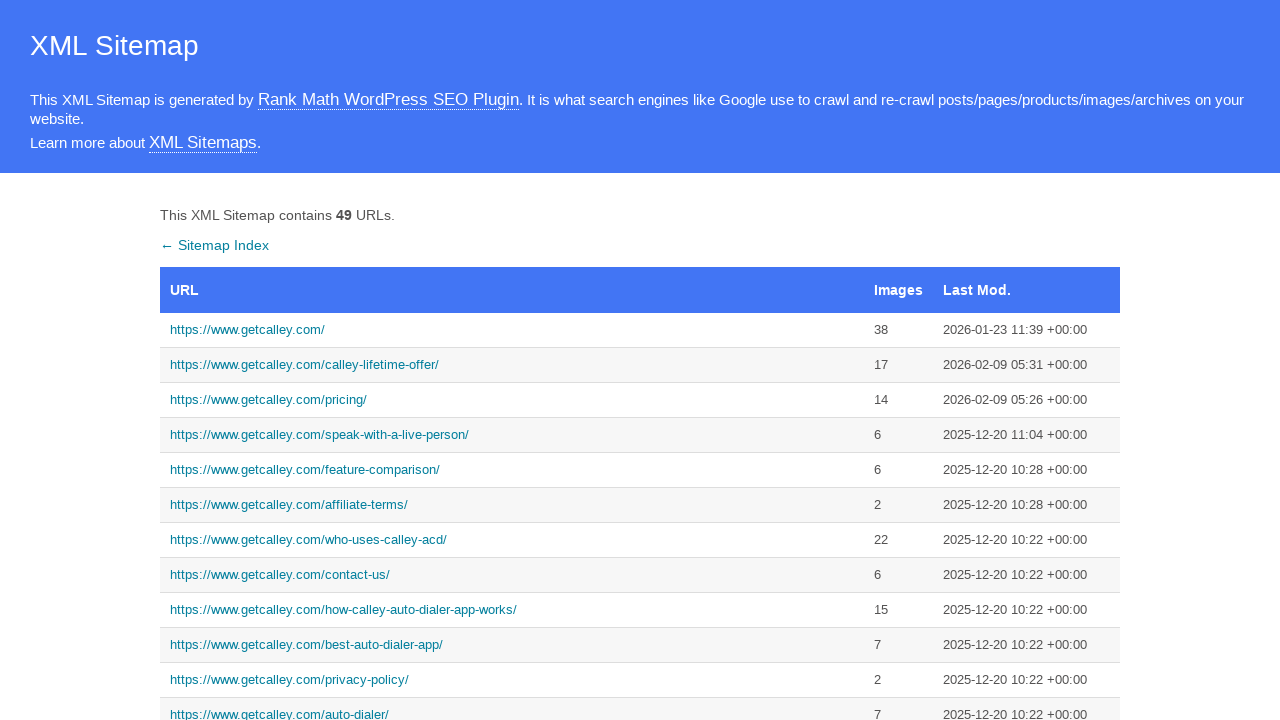

Clicked link to https://www.getcalley.com/calley-lifetime-offer/ at (512, 365) on a[href='https://www.getcalley.com/calley-lifetime-offer/']
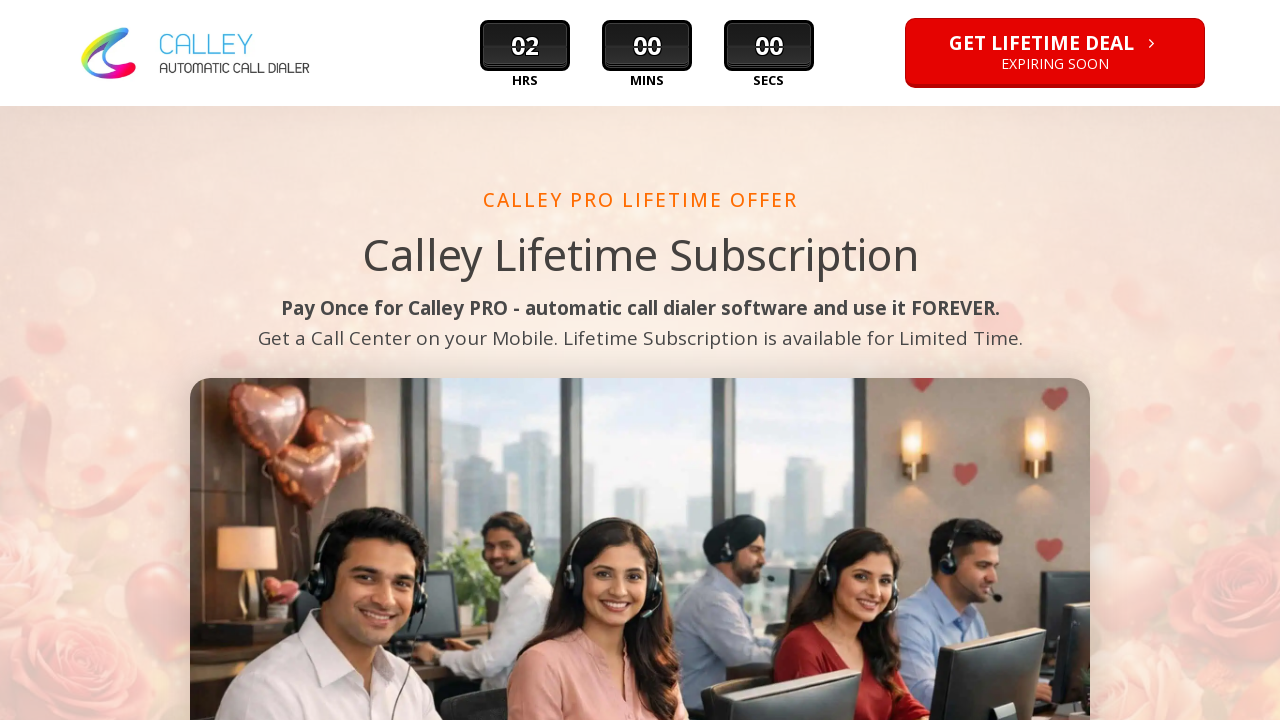

Page loaded: https://www.getcalley.com/calley-lifetime-offer/
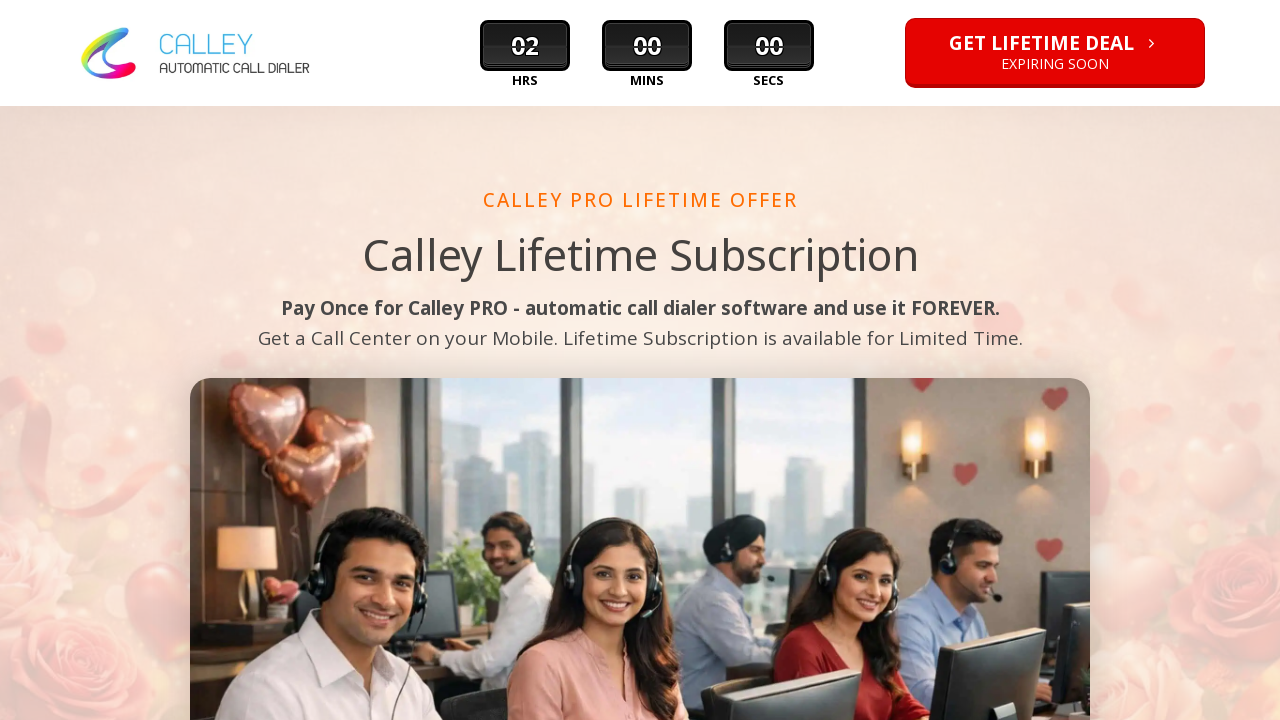

Navigated back to sitemap
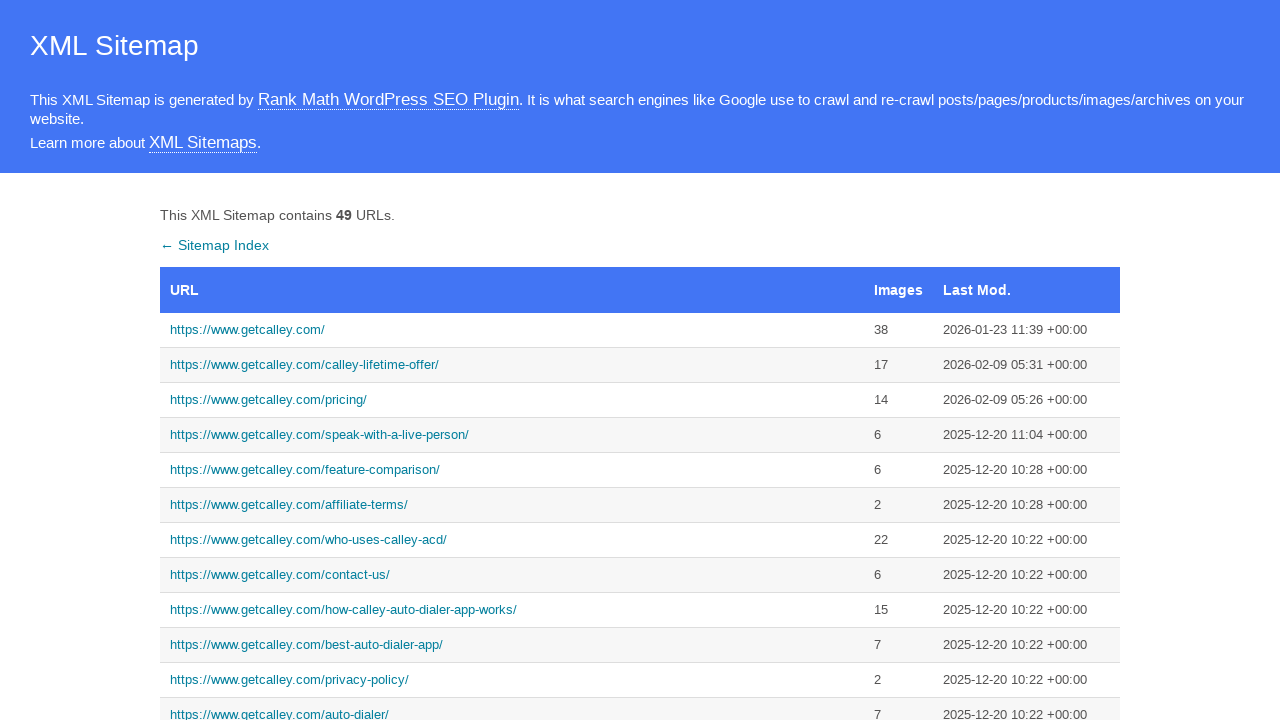

Sitemap reloaded
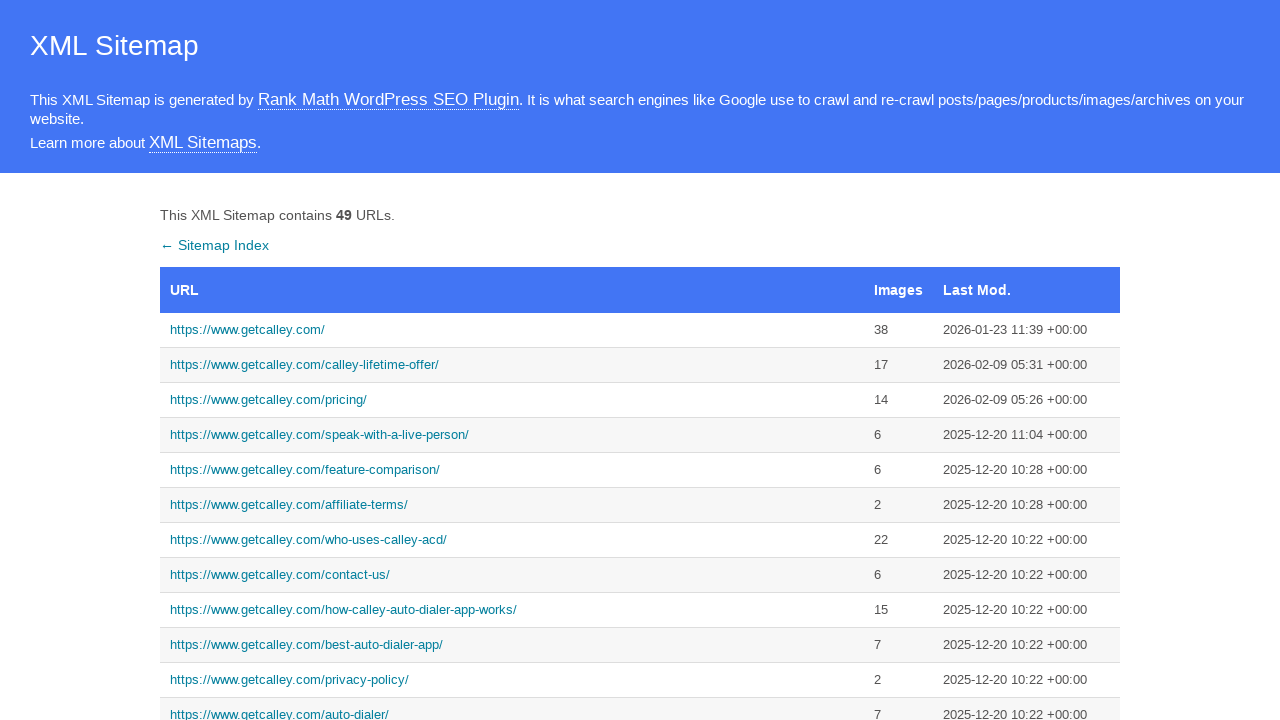

Clicked link to https://www.getcalley.com/see-a-demo/ at (512, 360) on a[href='https://www.getcalley.com/see-a-demo/']
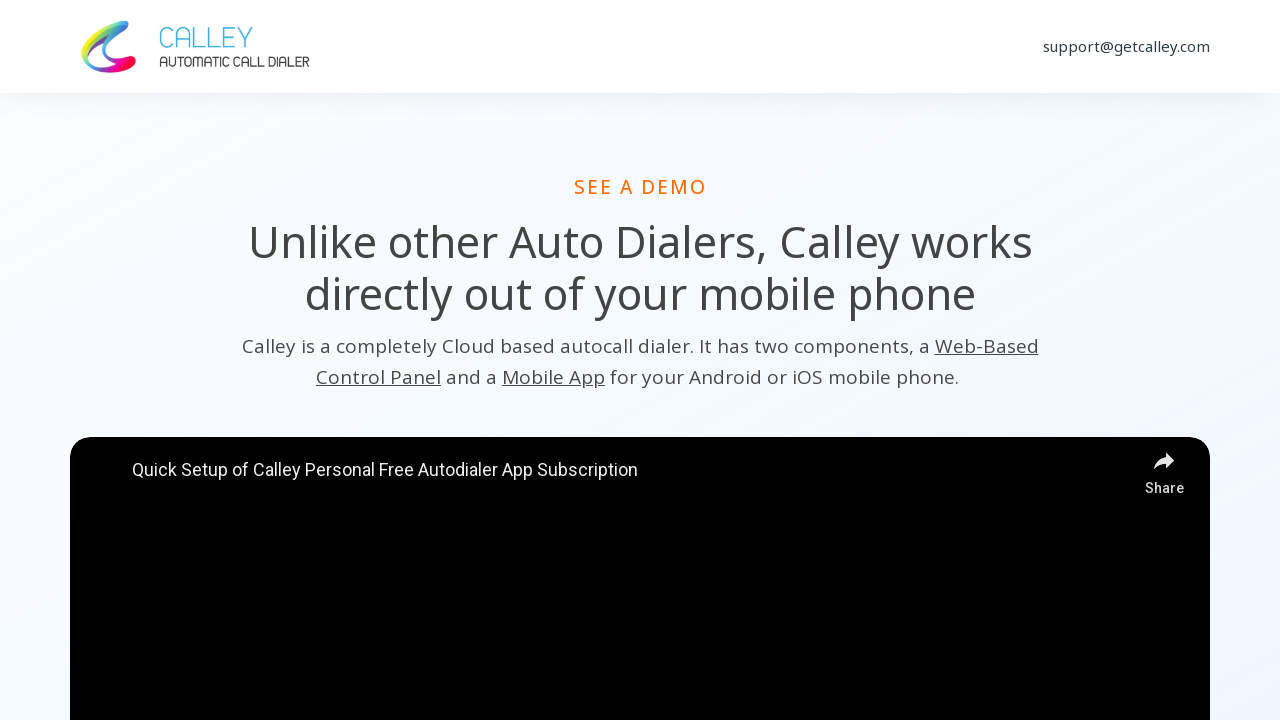

Page loaded: https://www.getcalley.com/see-a-demo/
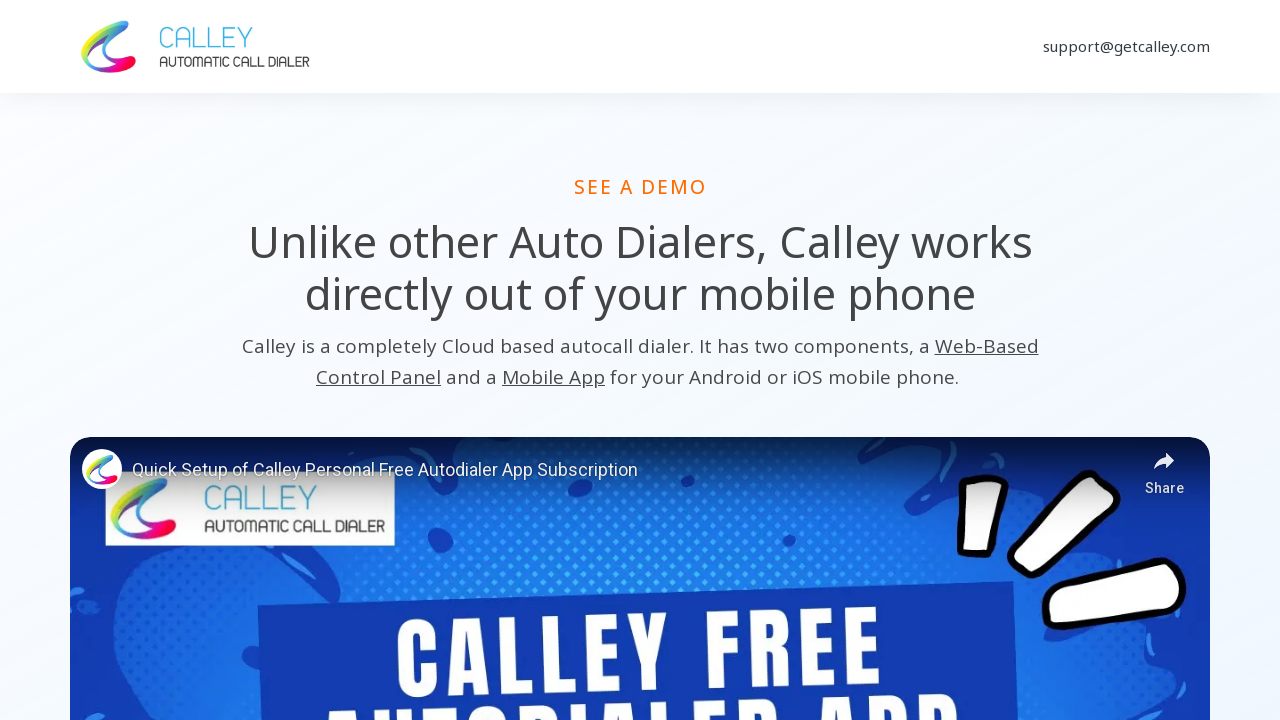

Navigated back to sitemap
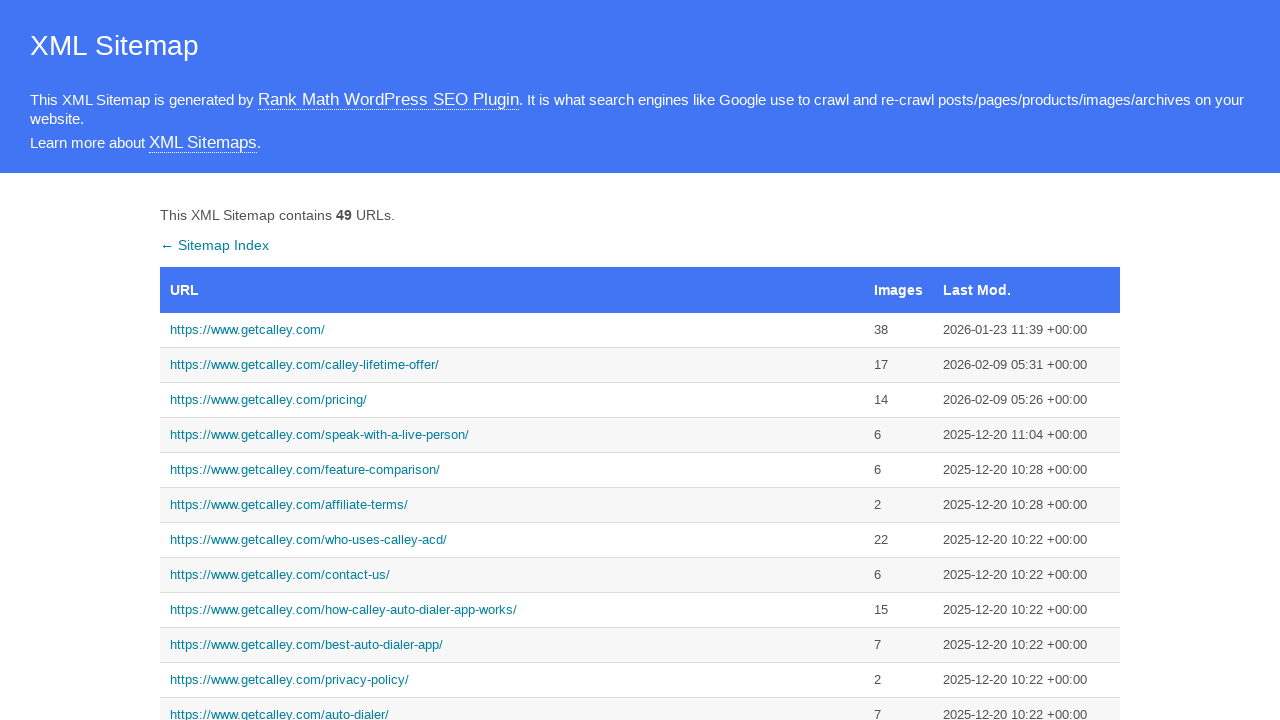

Sitemap reloaded
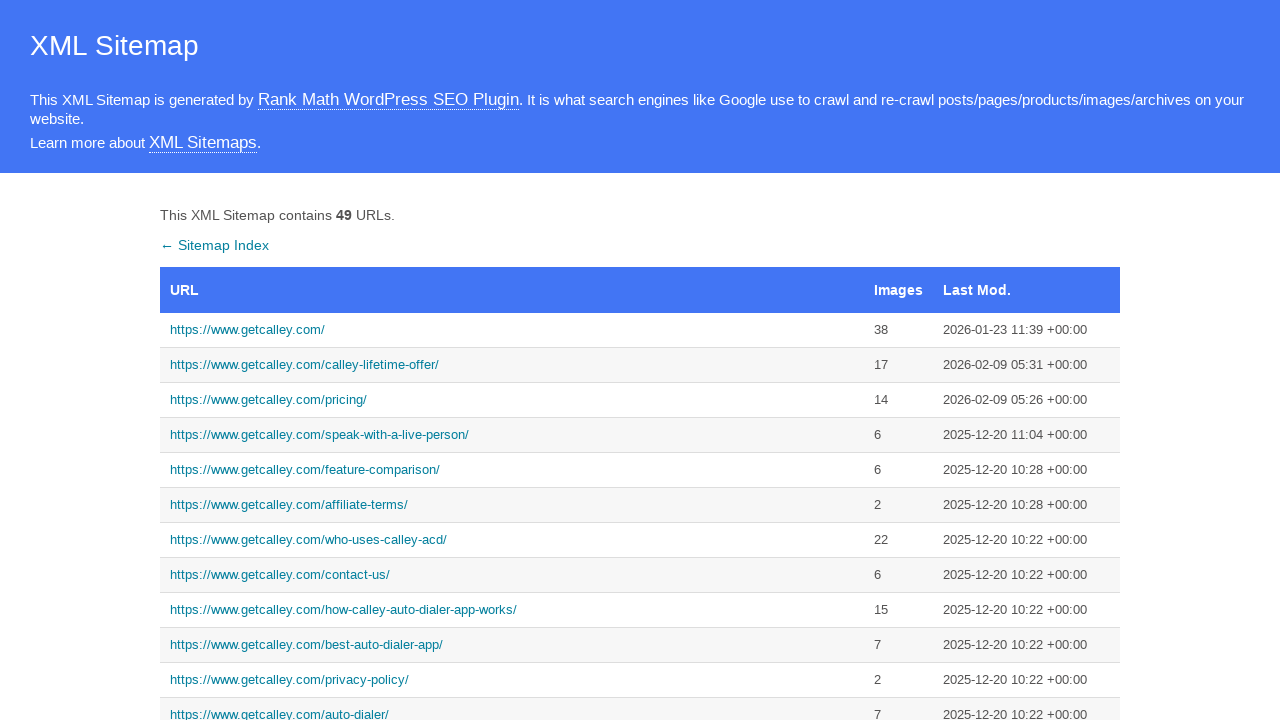

Clicked link to https://www.getcalley.com/calley-teams-features/ at (512, 360) on a[href='https://www.getcalley.com/calley-teams-features/']
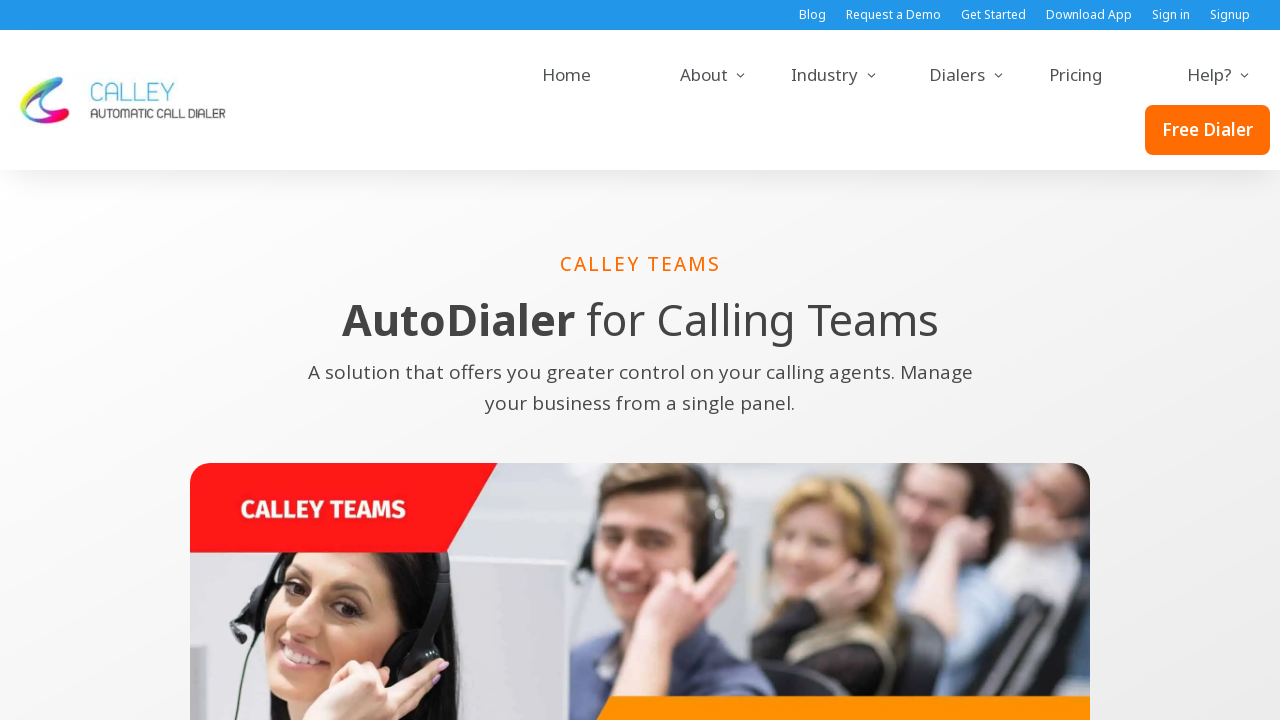

Page loaded: https://www.getcalley.com/calley-teams-features/
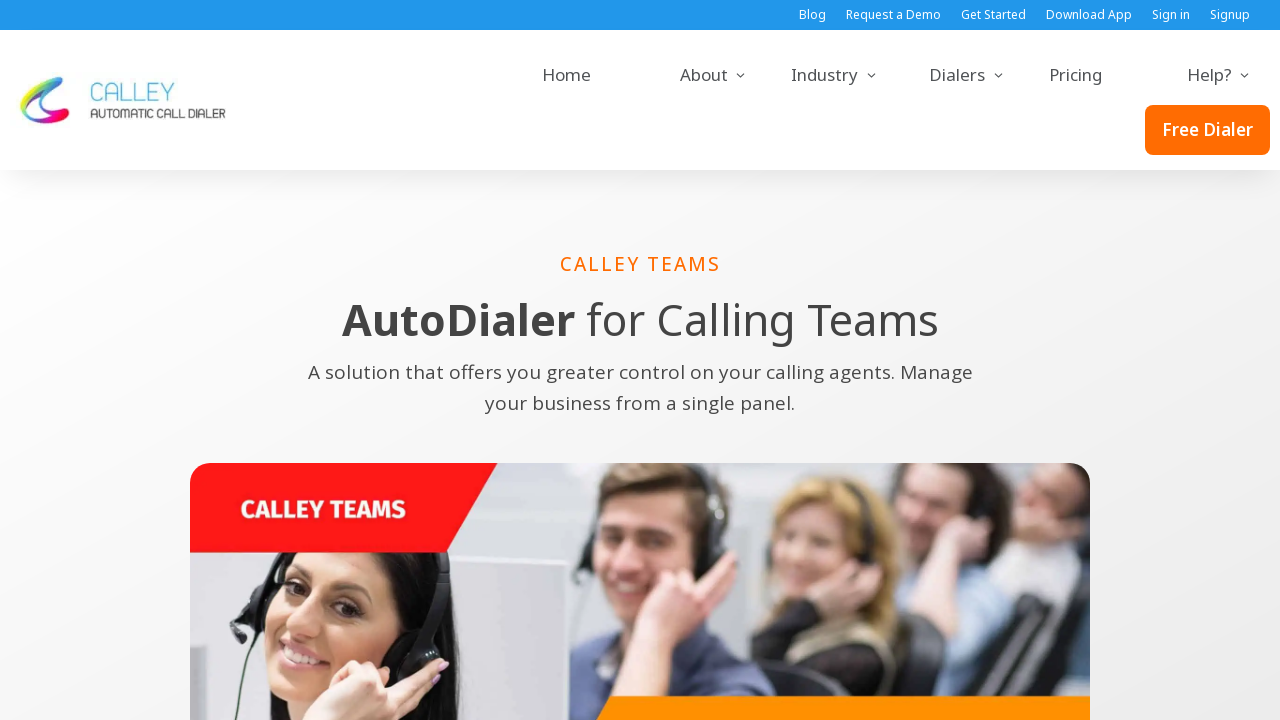

Navigated back to sitemap
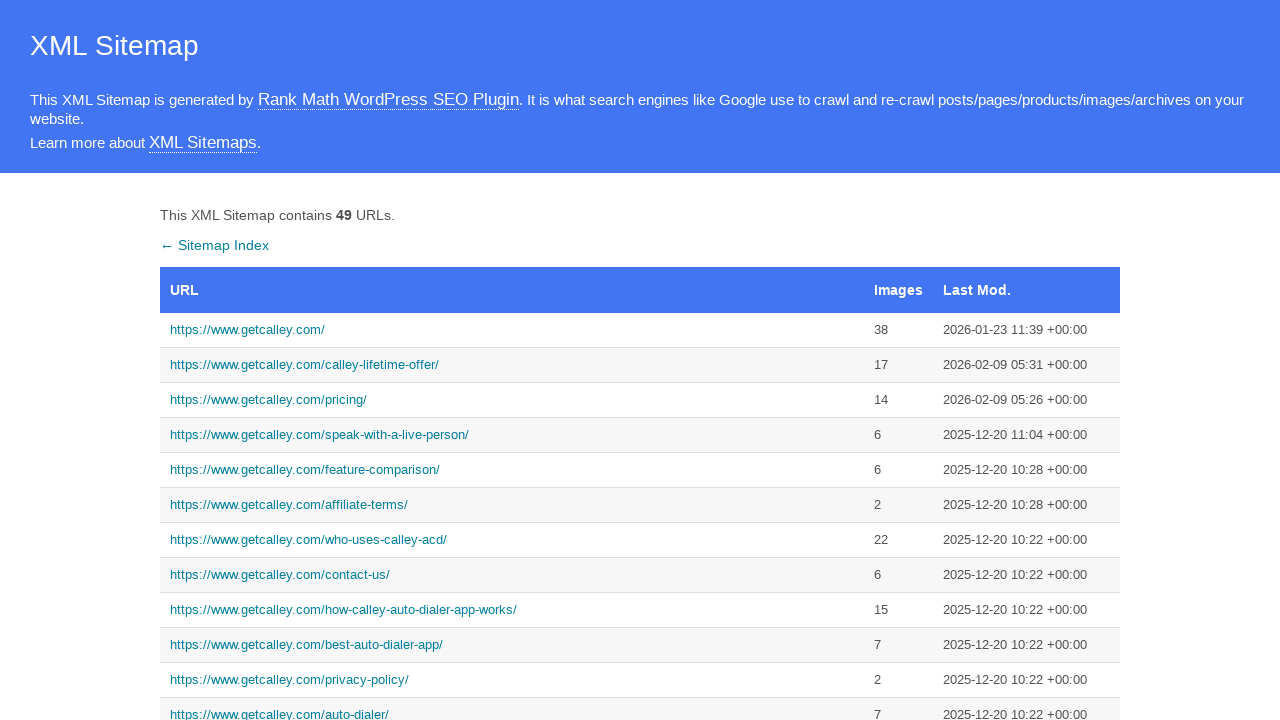

Sitemap reloaded
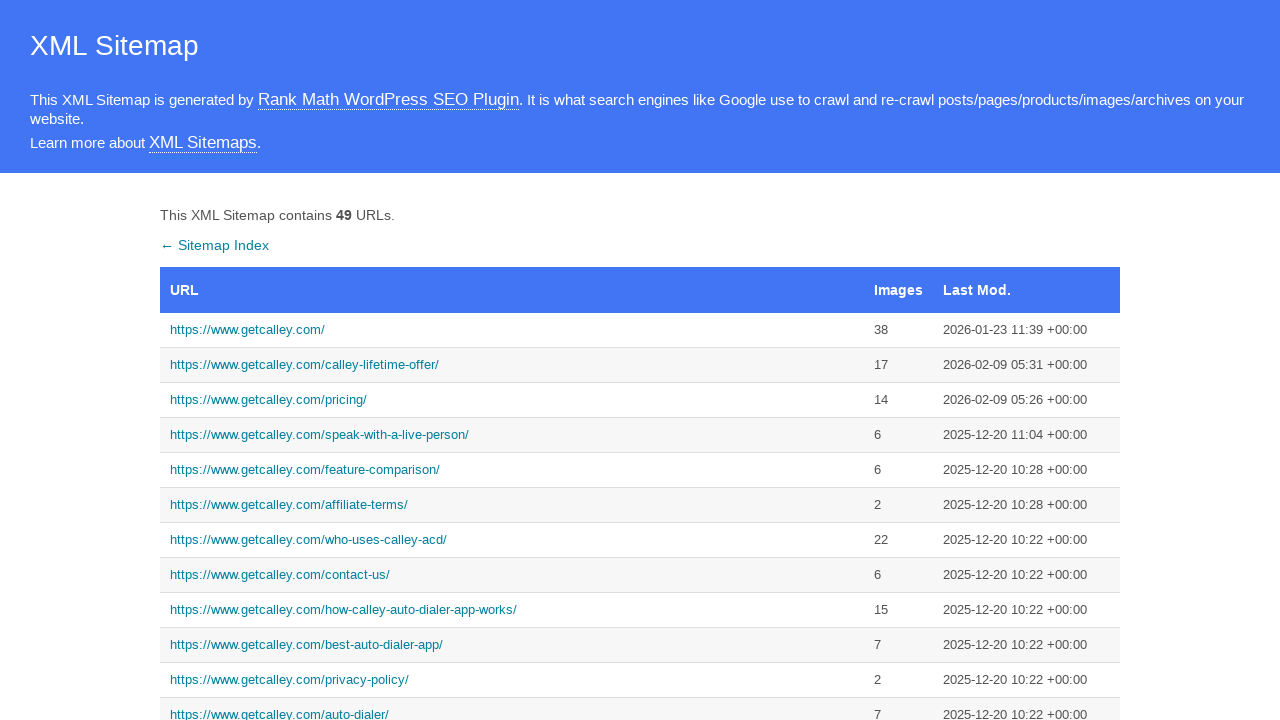

Clicked link to https://www.getcalley.com/calley-pro-features/ at (512, 360) on a[href='https://www.getcalley.com/calley-pro-features/']
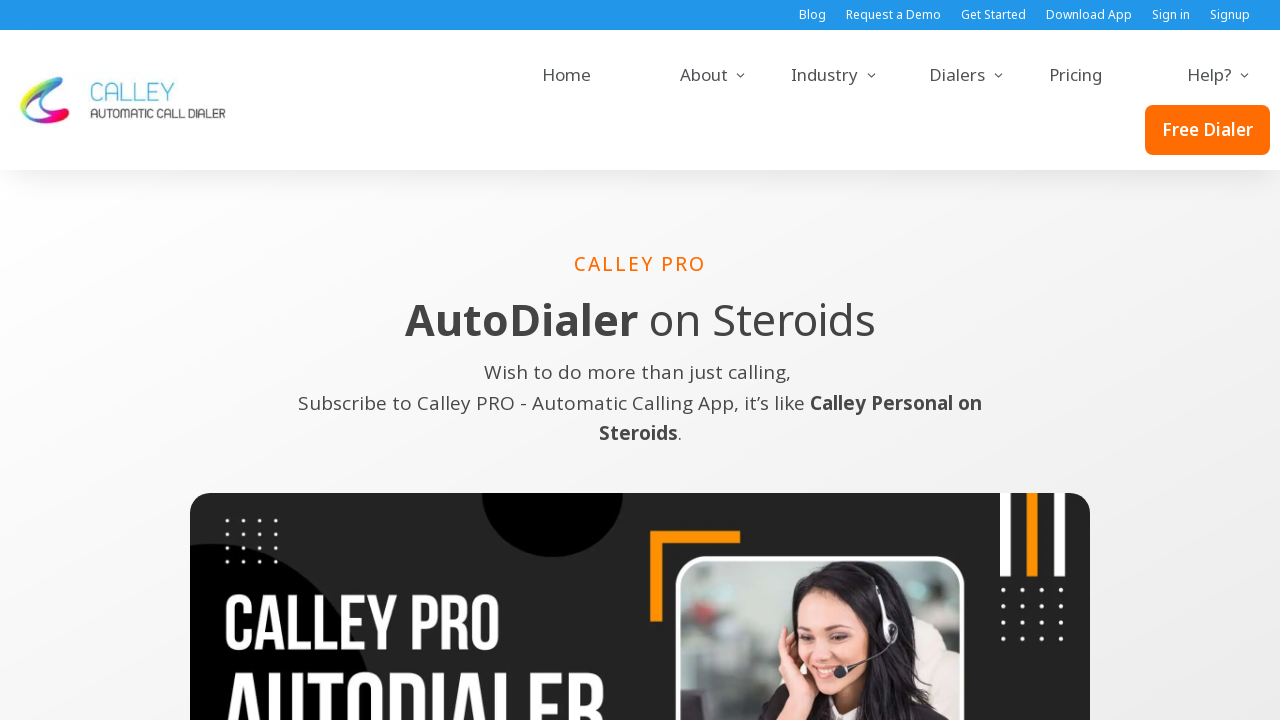

Page loaded: https://www.getcalley.com/calley-pro-features/
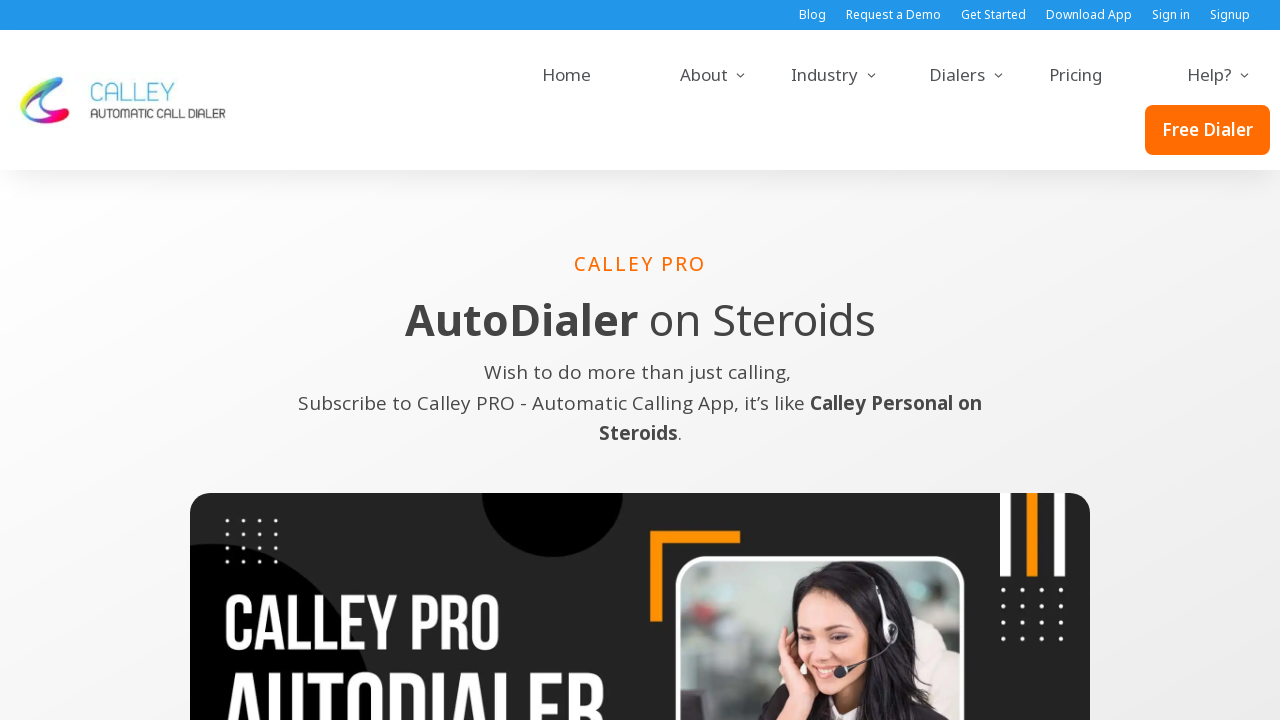

Navigated back to sitemap
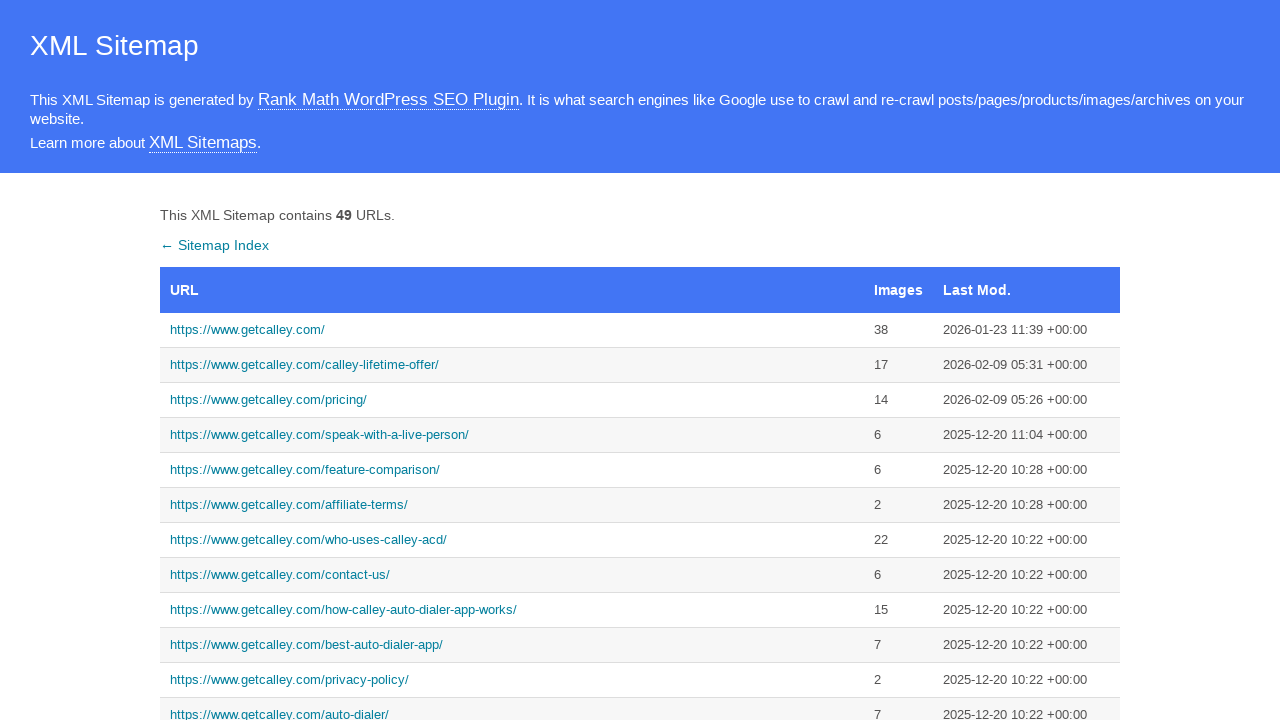

Sitemap reloaded
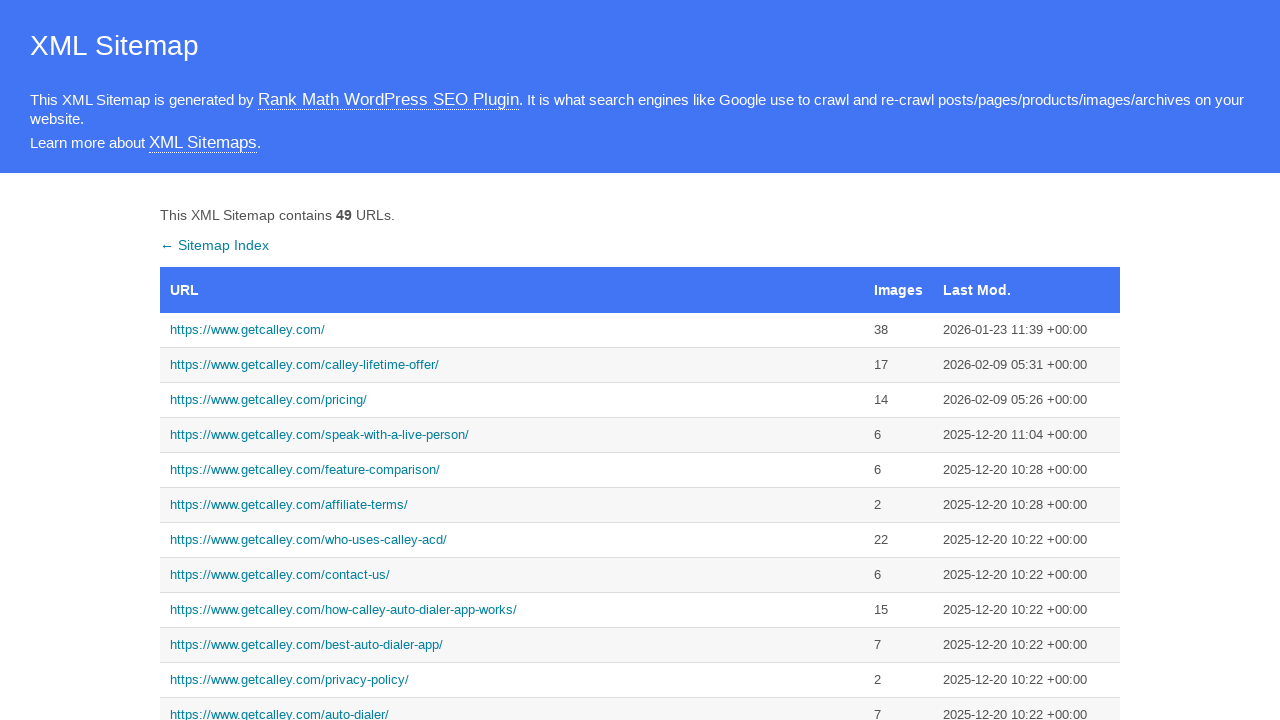

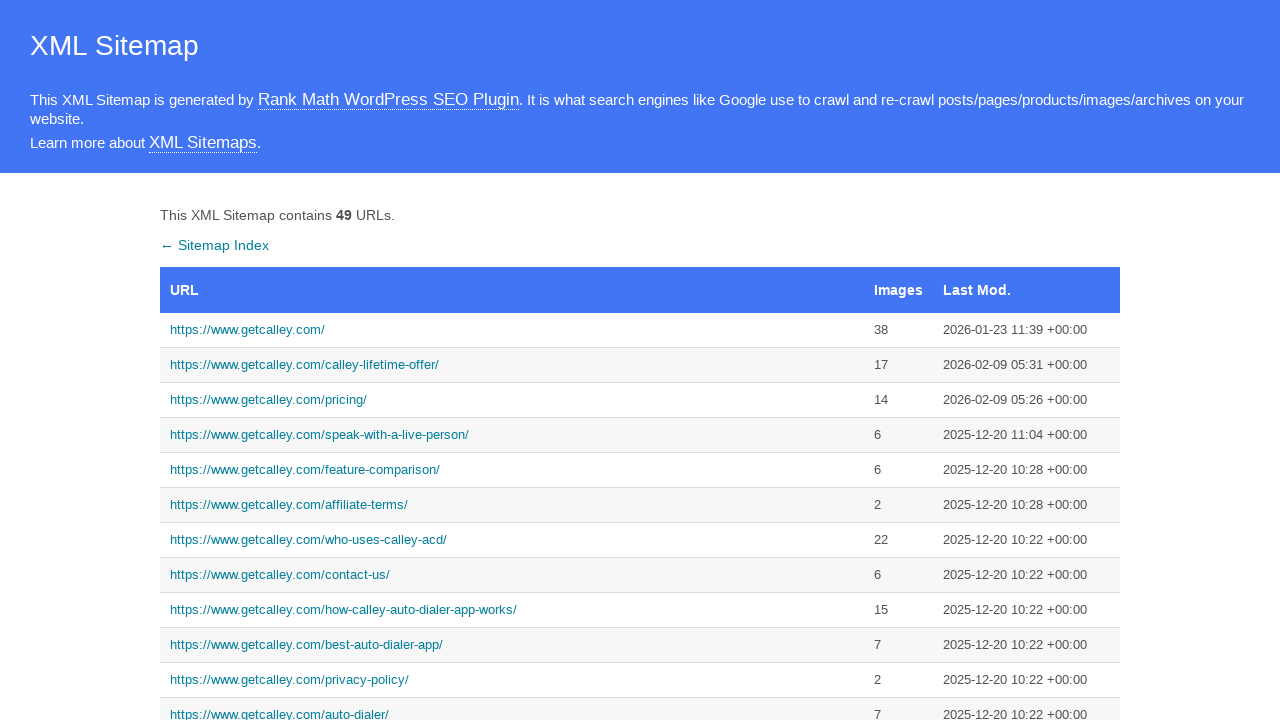